Tests the add/remove elements functionality by clicking the "Add Element" button and verifying a new button appears

Starting URL: https://the-internet.herokuapp.com/add_remove_elements/

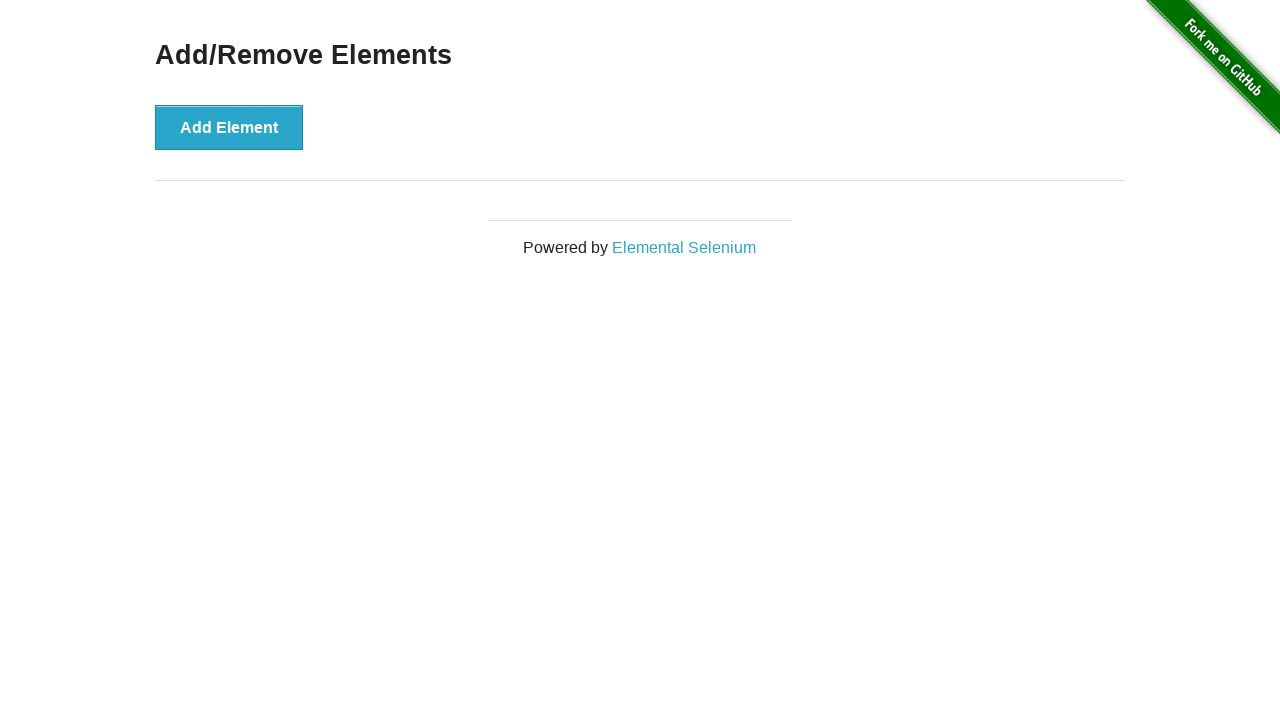

Clicked the 'Add Element' button at (229, 127) on button:text('Add Element')
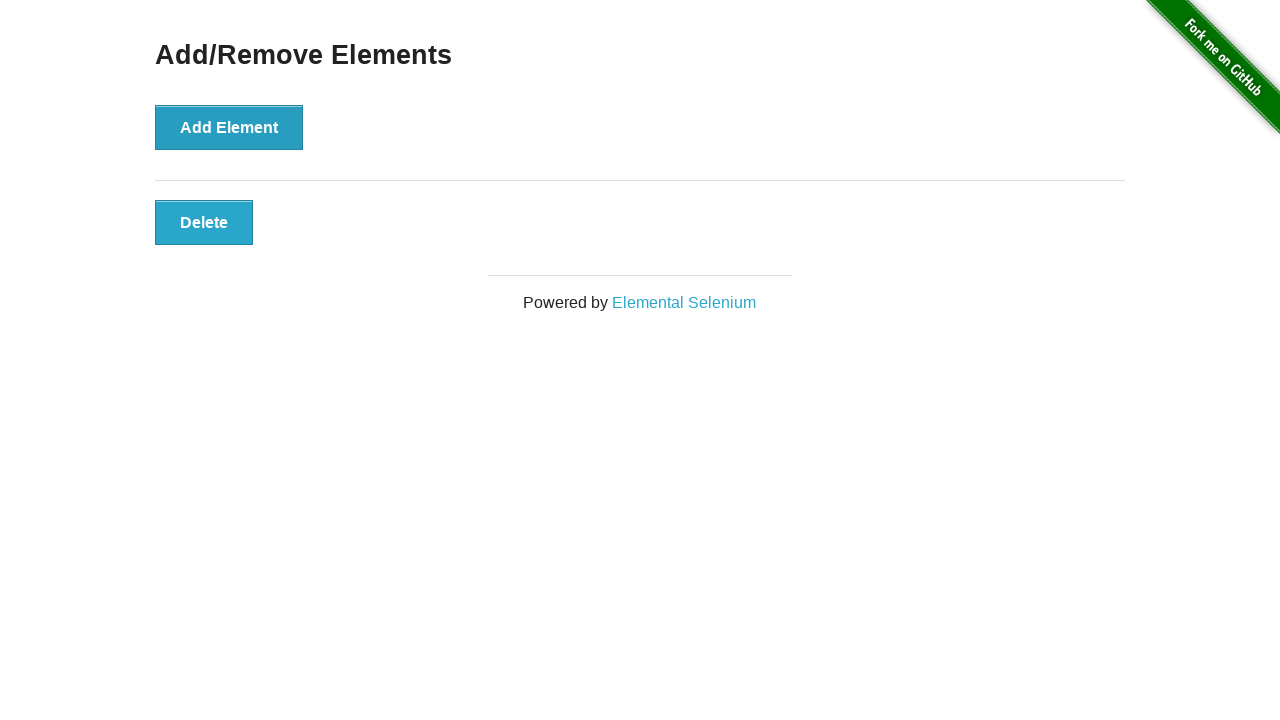

Verified that the newly added button is visible on the page
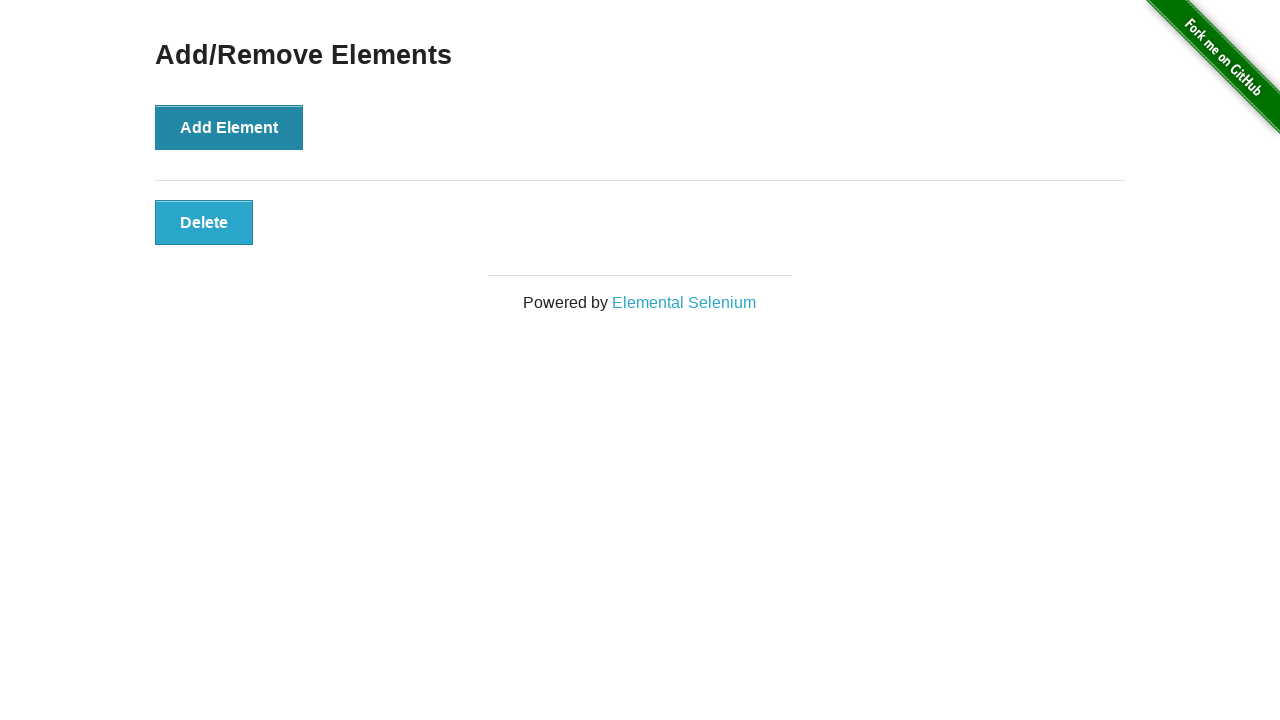

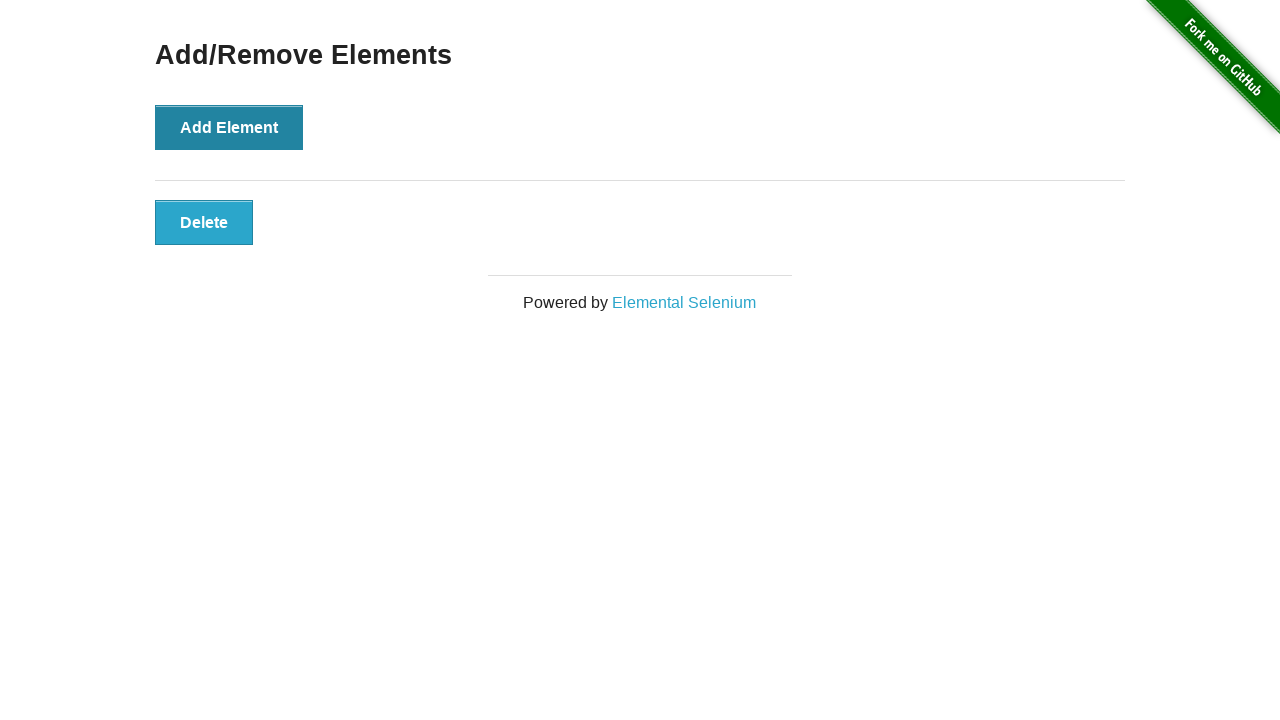